Tests iframe interaction by filling form fields across nested frames - entering name in parent frame and email in child frame

Starting URL: https://letcode.in/frame

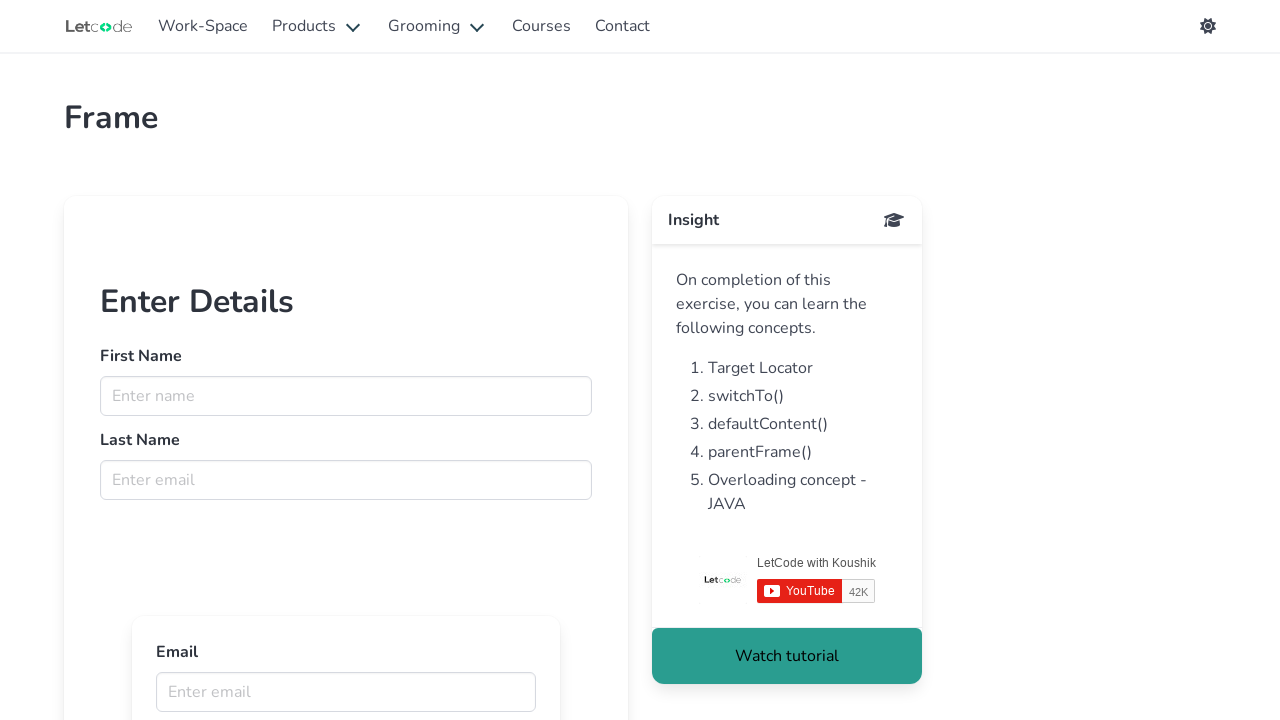

Retrieved iframe with name 'frame1'
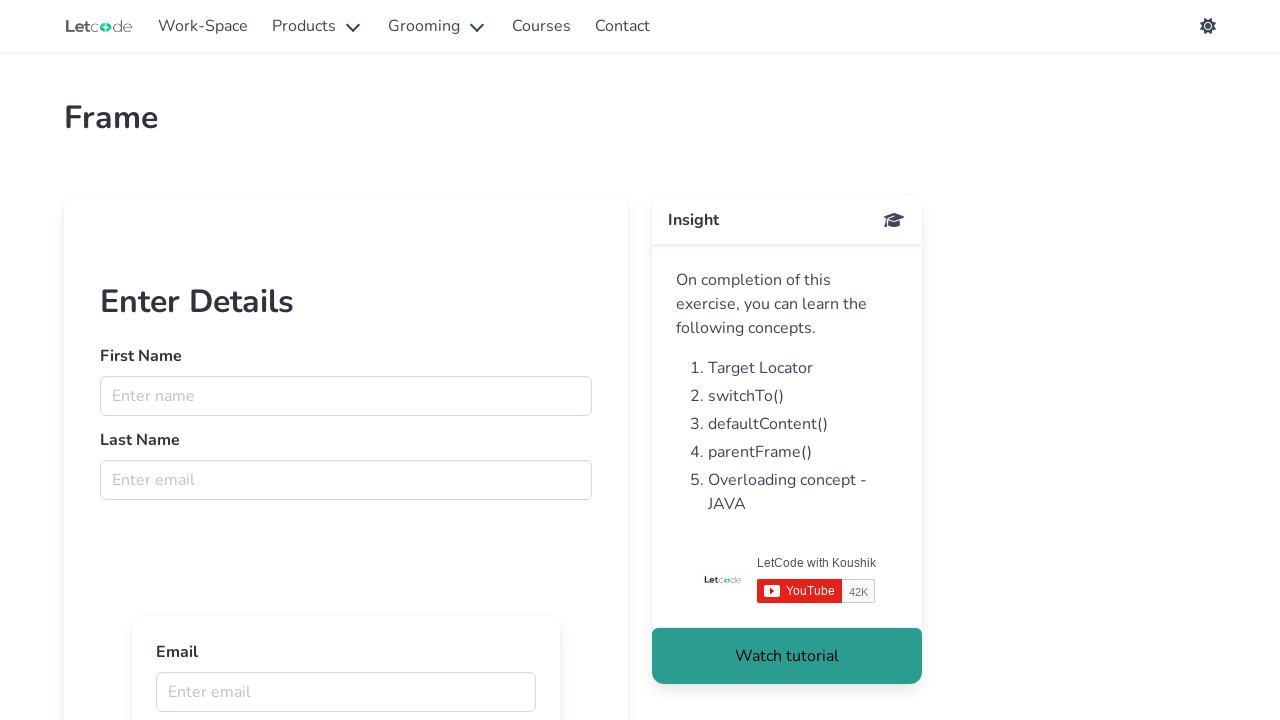

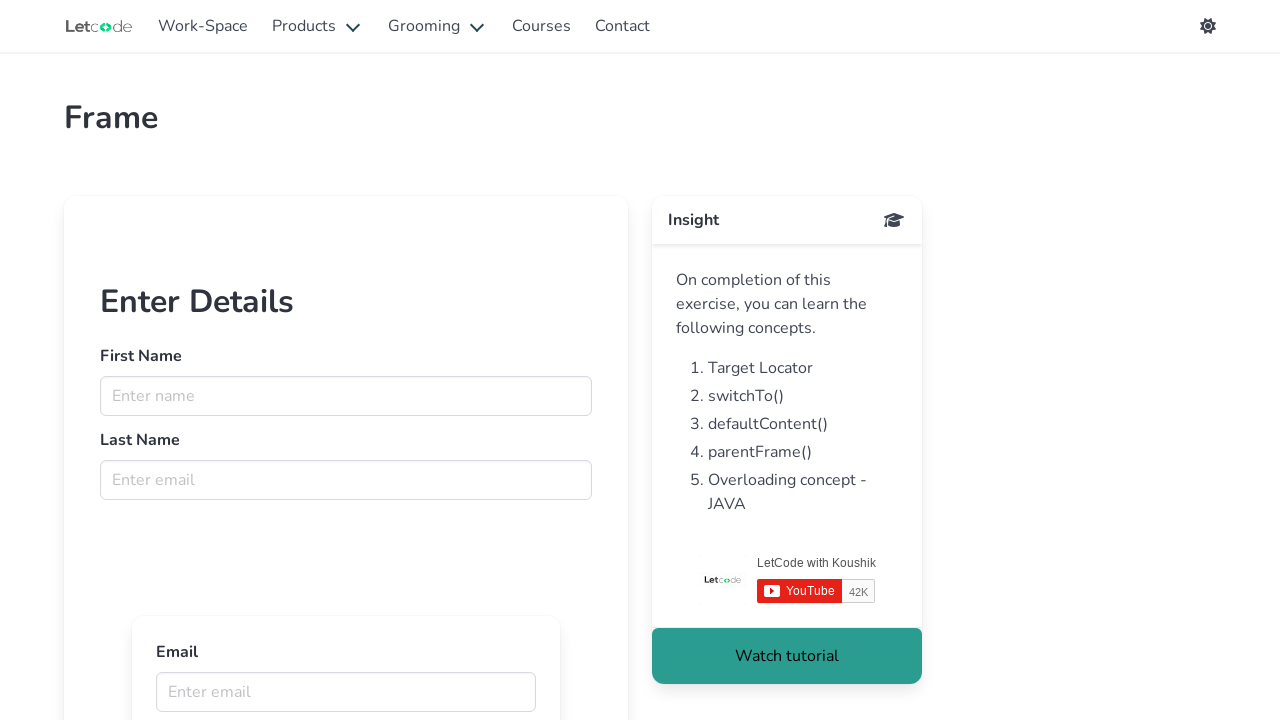